Tests dynamic loading functionality by clicking the Start button and verifying that "Hello World!" text appears after loading completes

Starting URL: https://the-internet.herokuapp.com/dynamic_loading/1

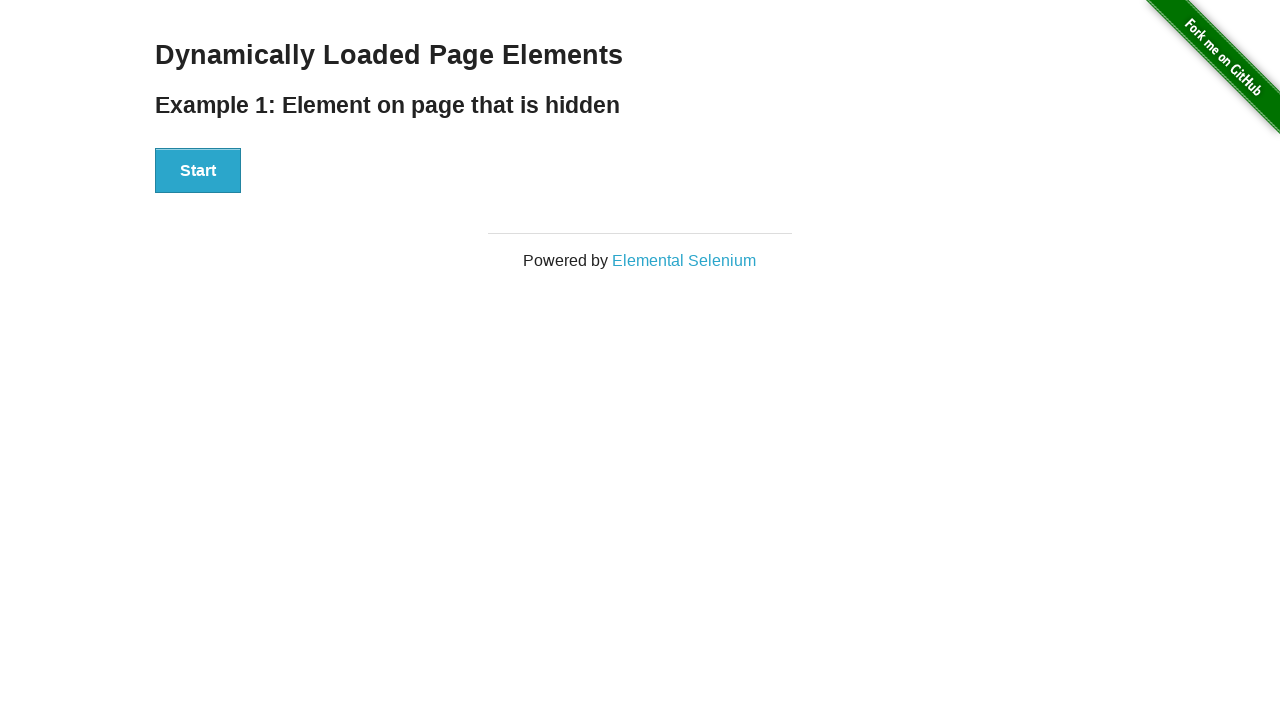

Clicked the Start button at (198, 171) on xpath=//button
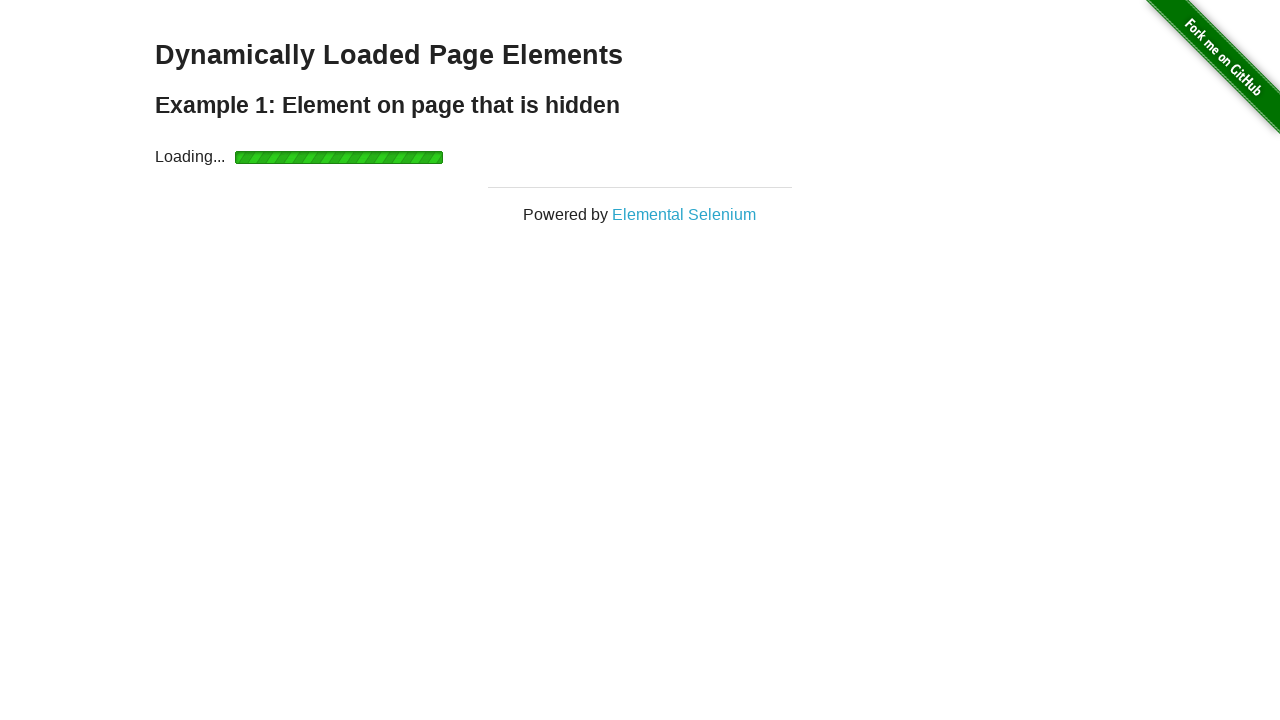

Waited for 'Hello World!' text to become visible after loading
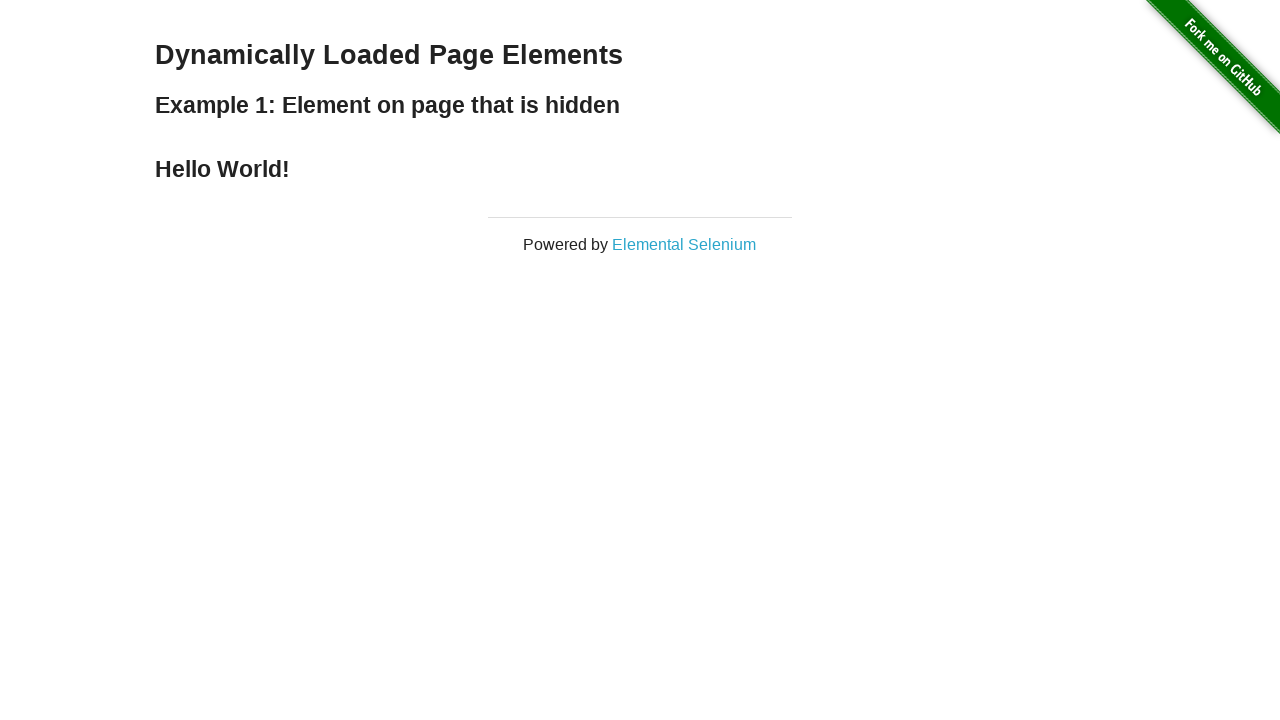

Located the 'Hello World!' element
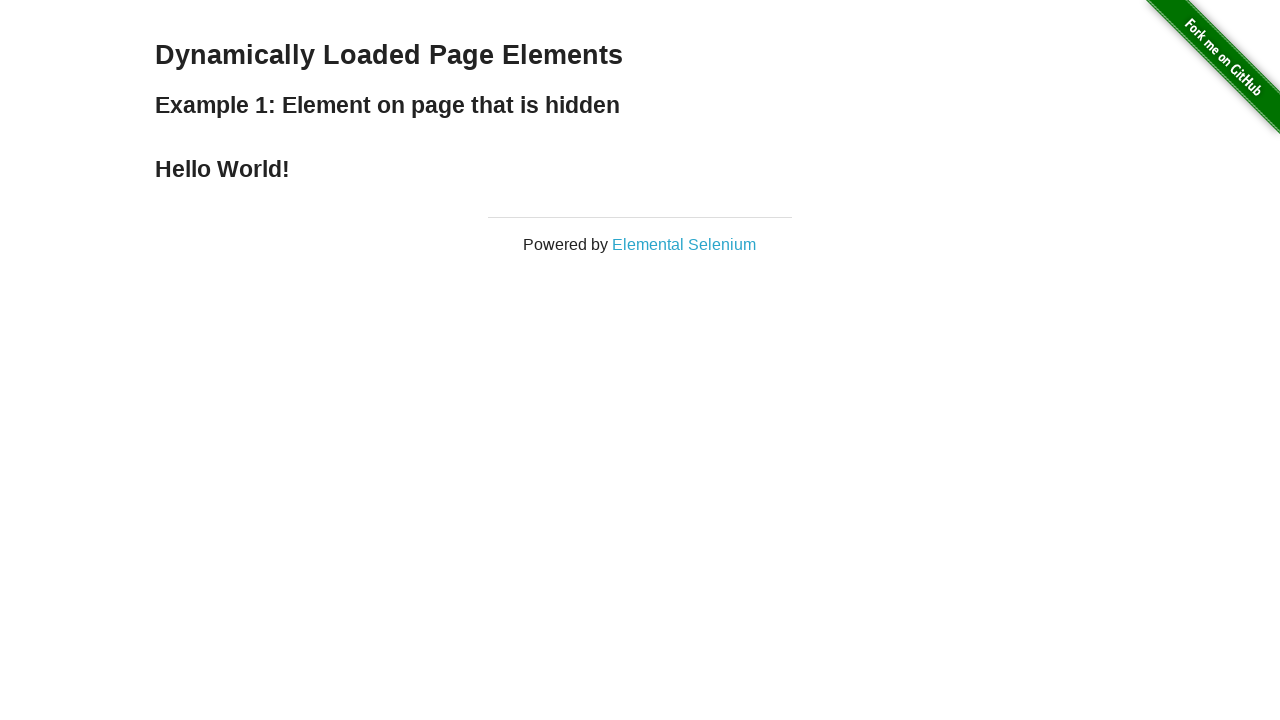

Verified that 'Hello World!' text content matches expected value
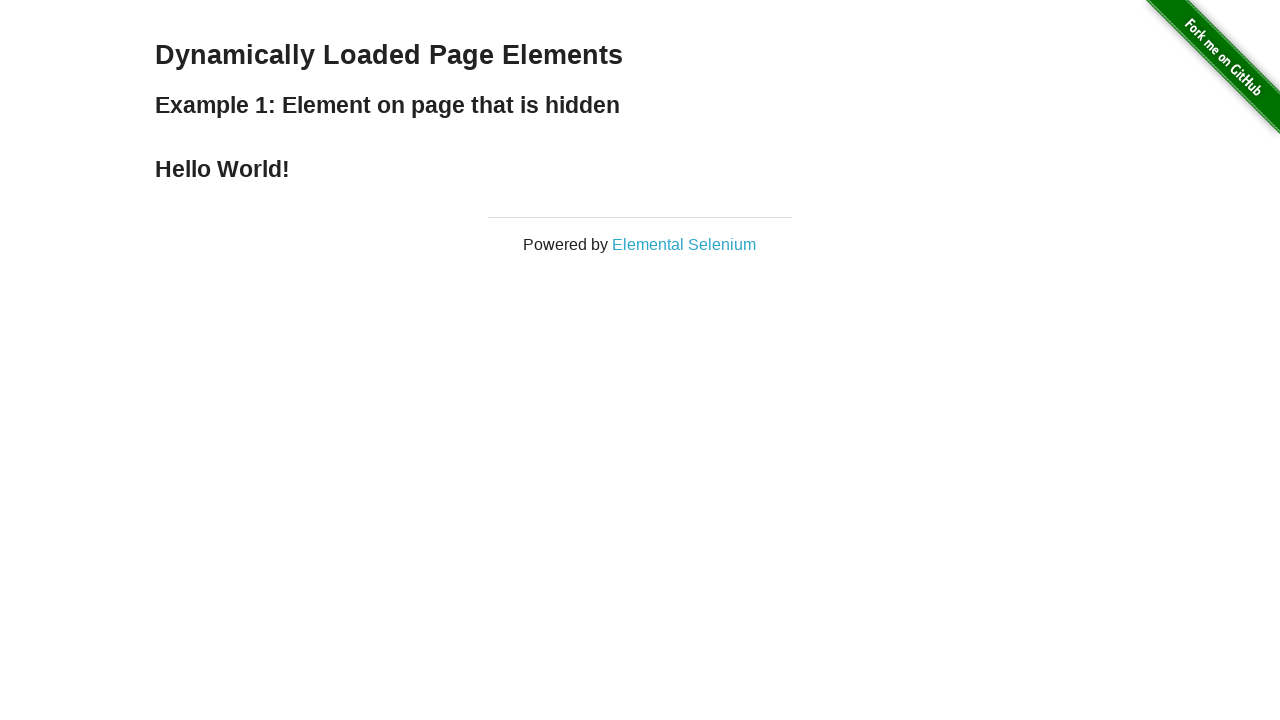

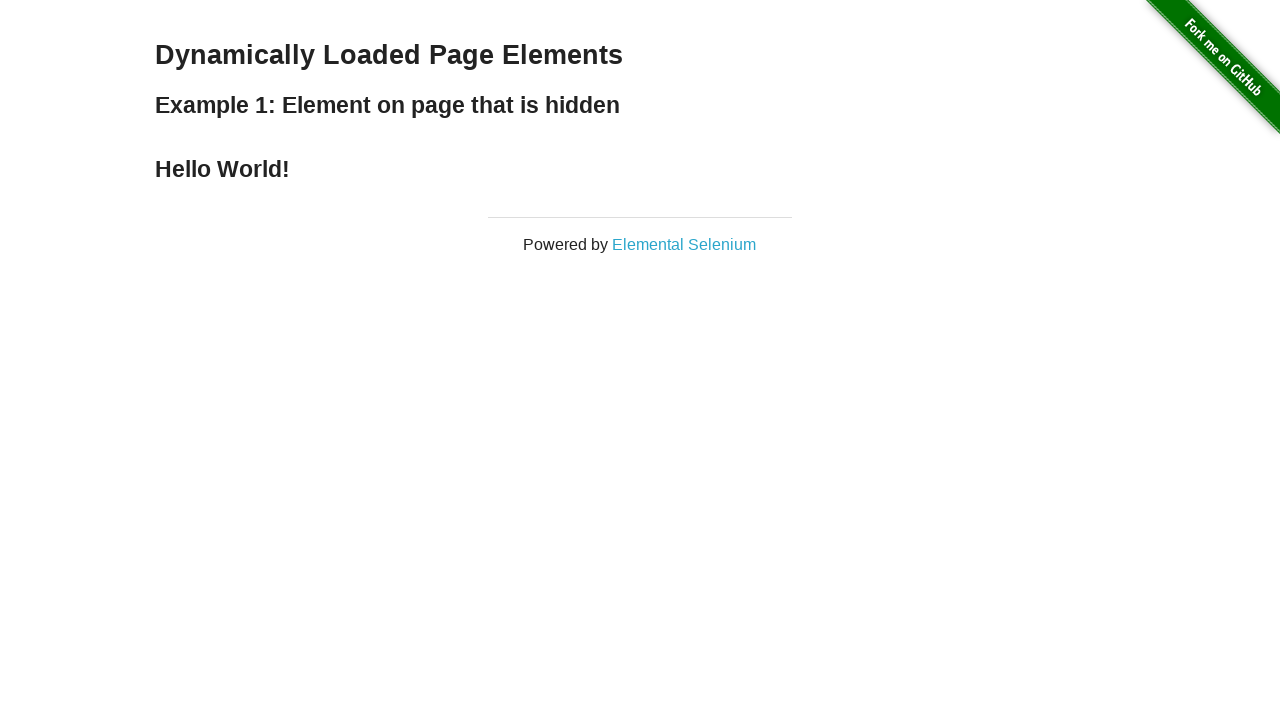